Basic smoke test that navigates to AJIO shopping website and verifies it loads successfully

Starting URL: https://www.ajio.com

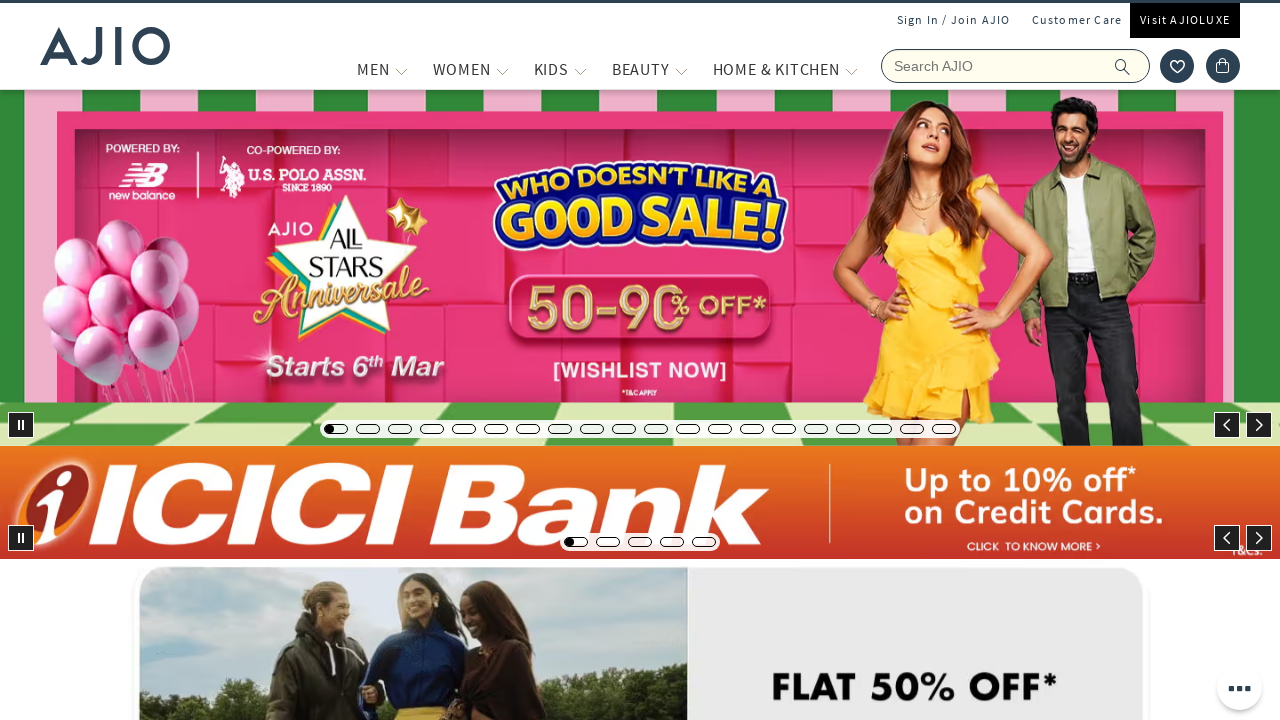

Page DOM content loaded
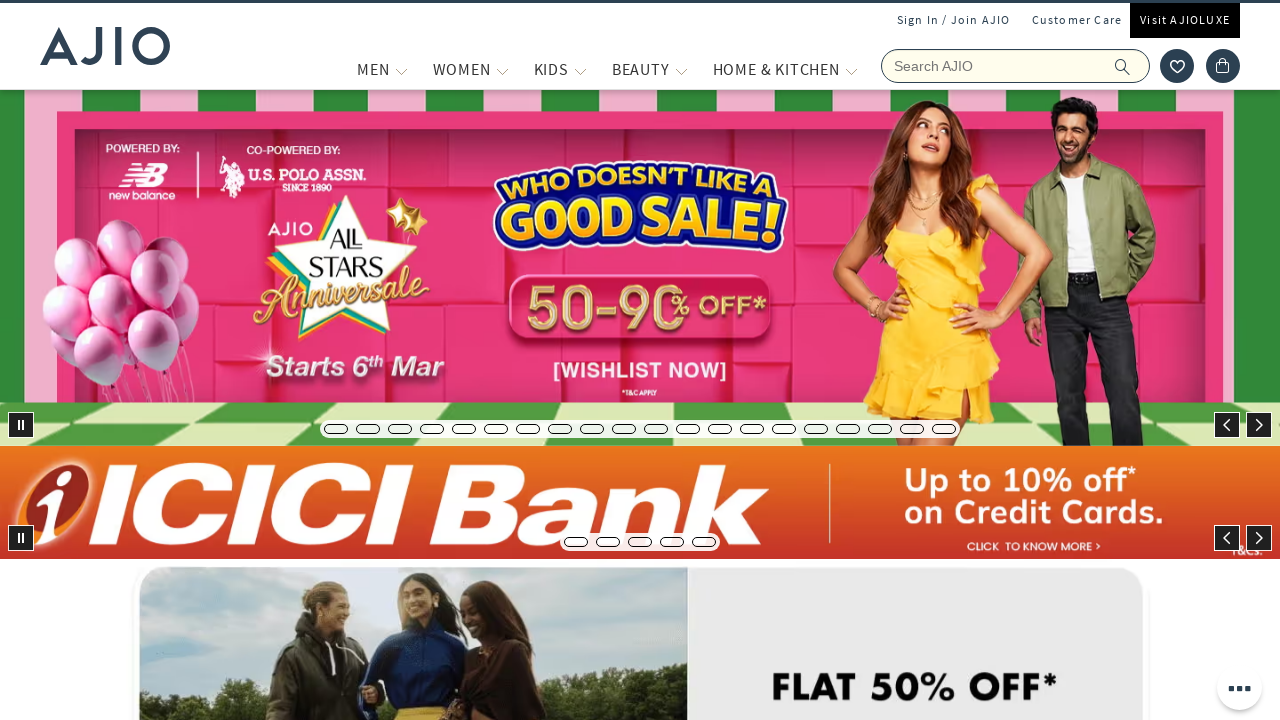

Body element found - AJIO website loaded successfully
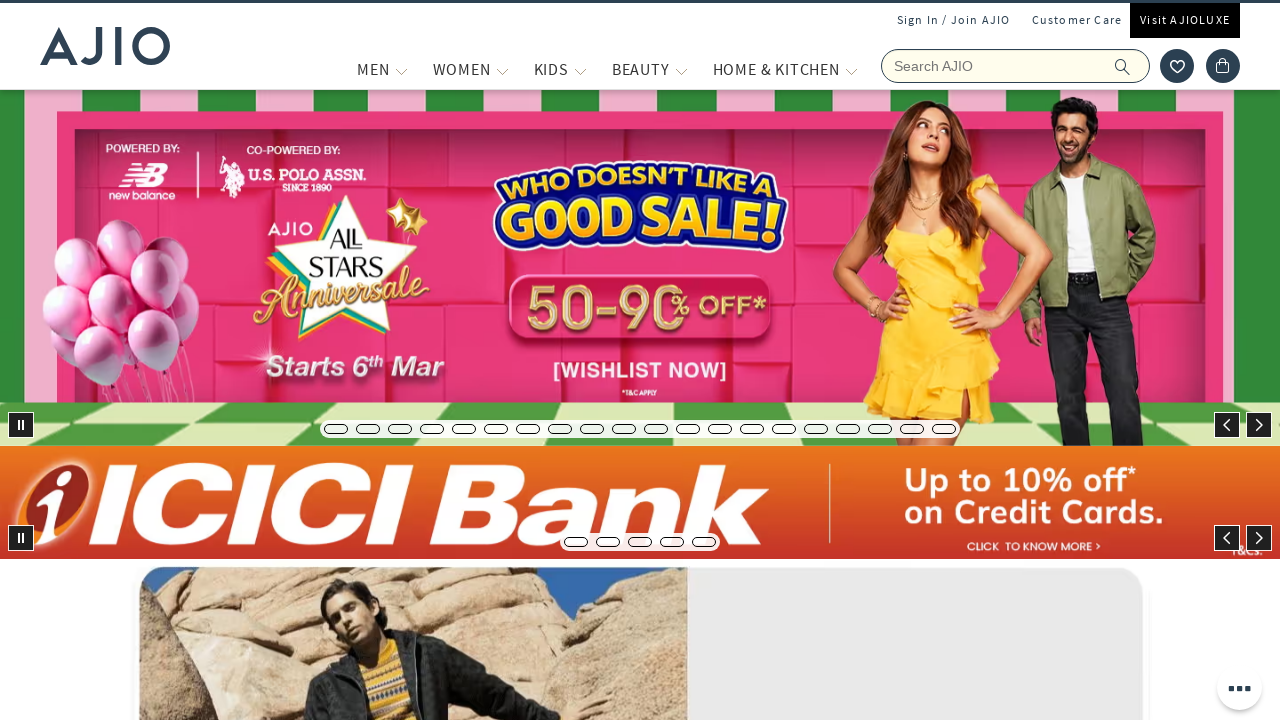

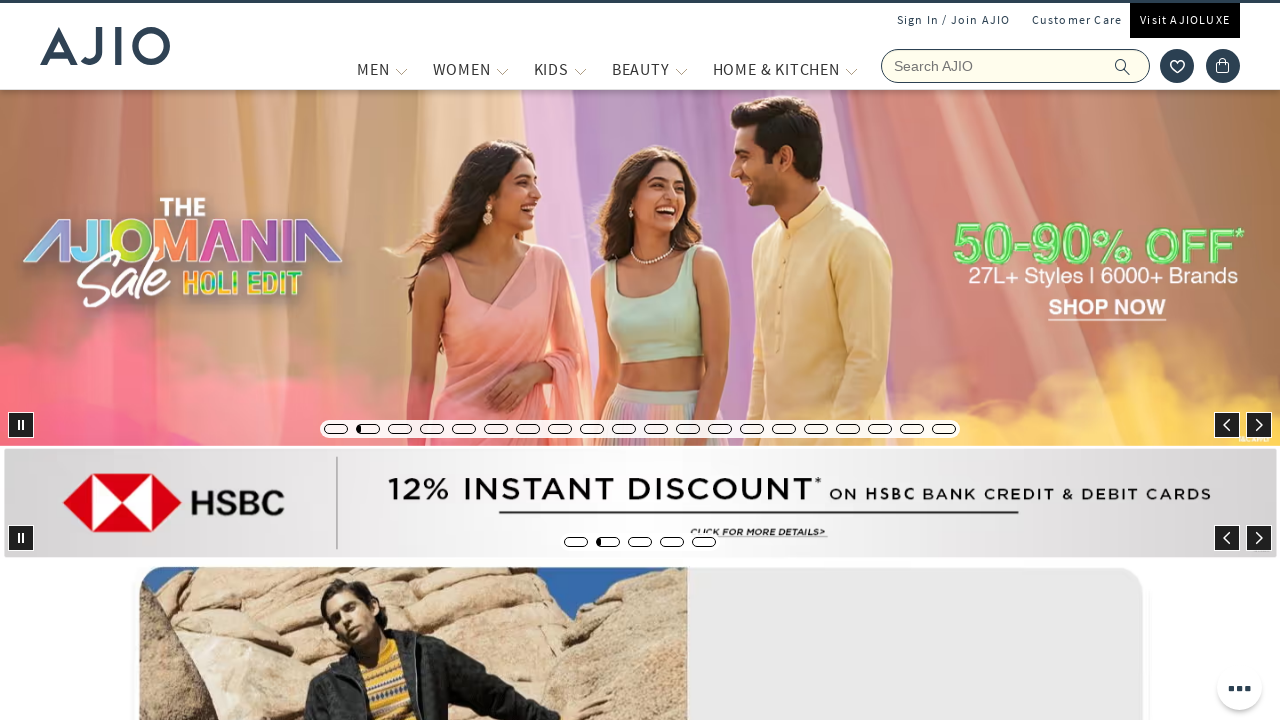